Tests clicking on the "Why WebdriverIO?" text link and verifies navigation

Starting URL: https://webdriver.io/

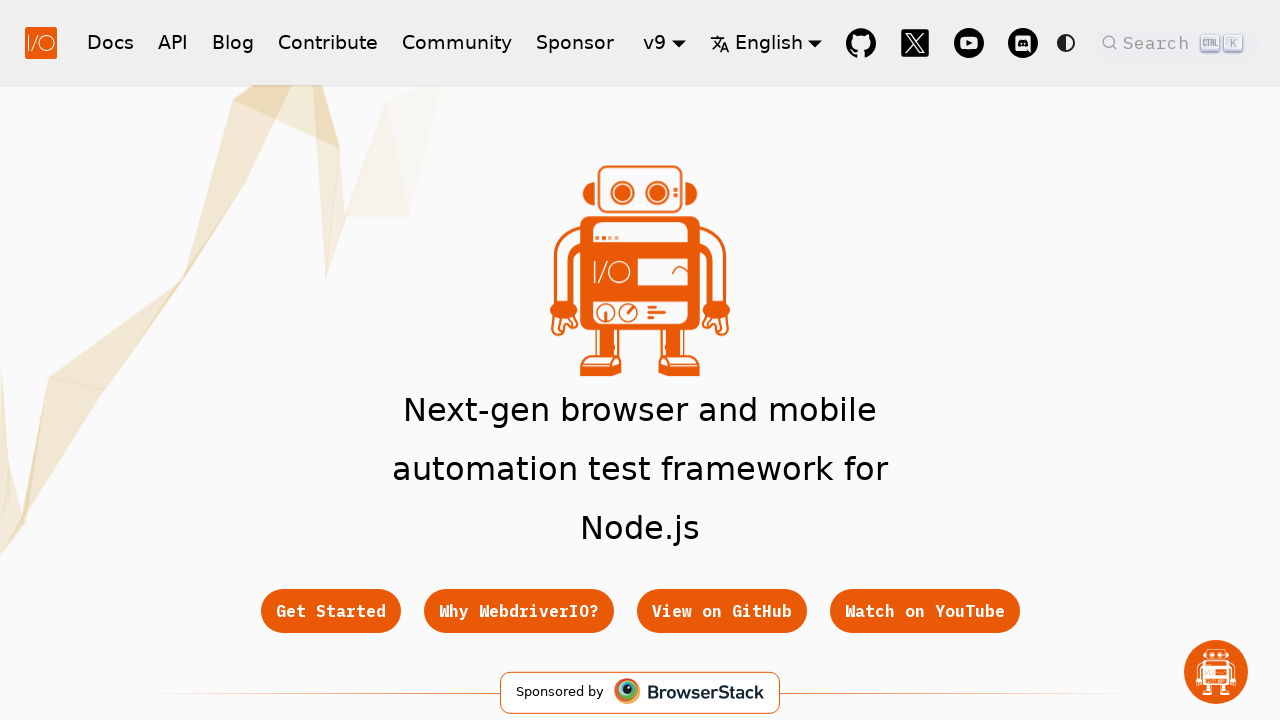

Hero title loaded on https://webdriver.io/
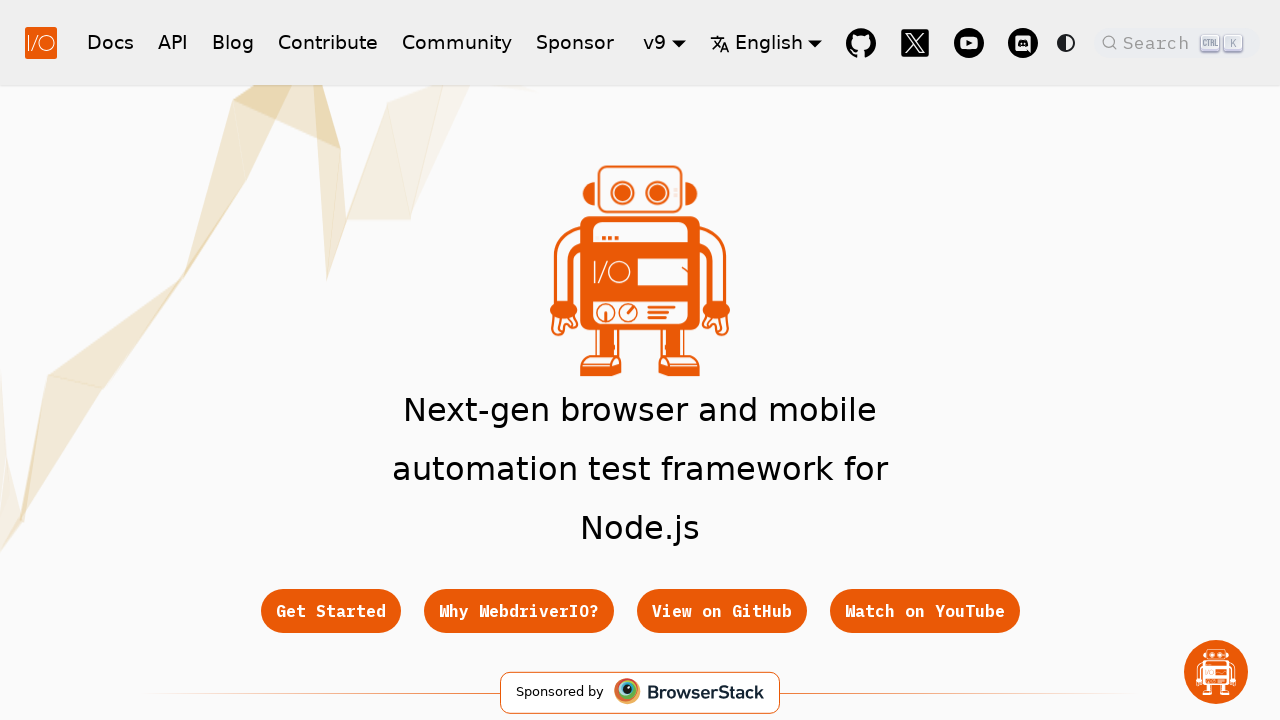

Clicked on 'Why WebdriverIO?' text link at (518, 611) on text=Why WebdriverIO?
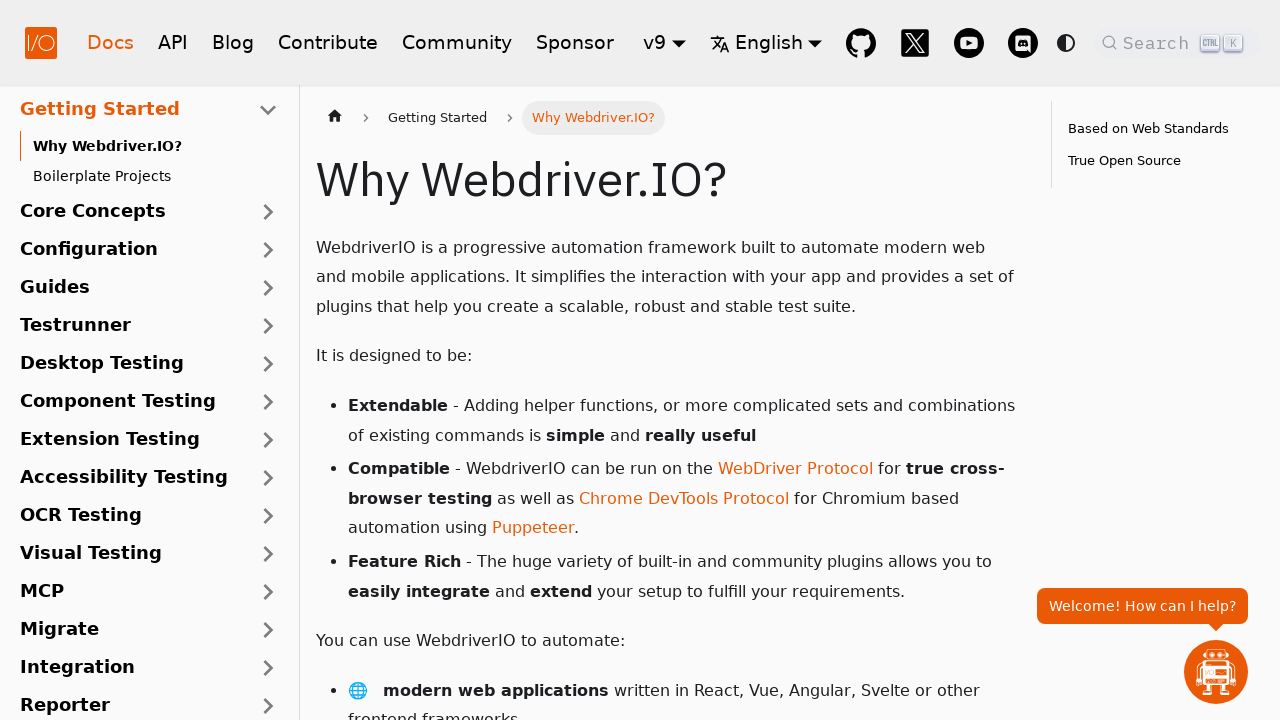

Successfully navigated to why-webdriverio documentation page
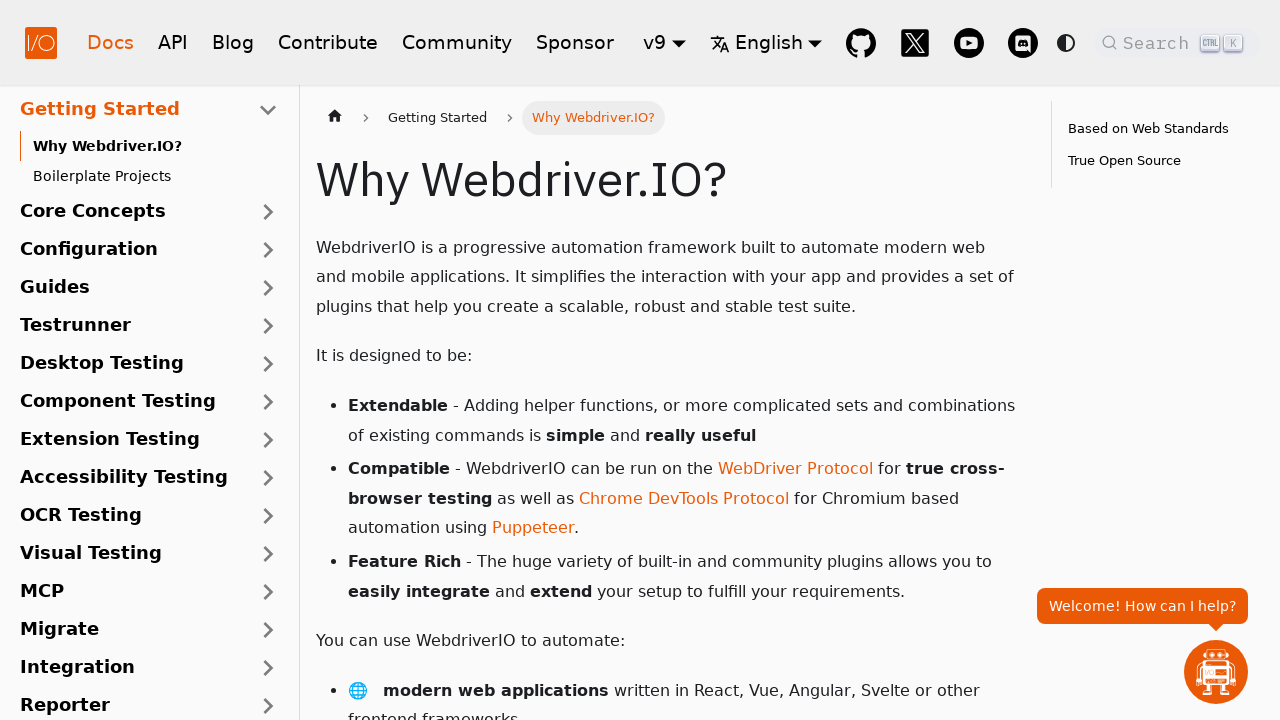

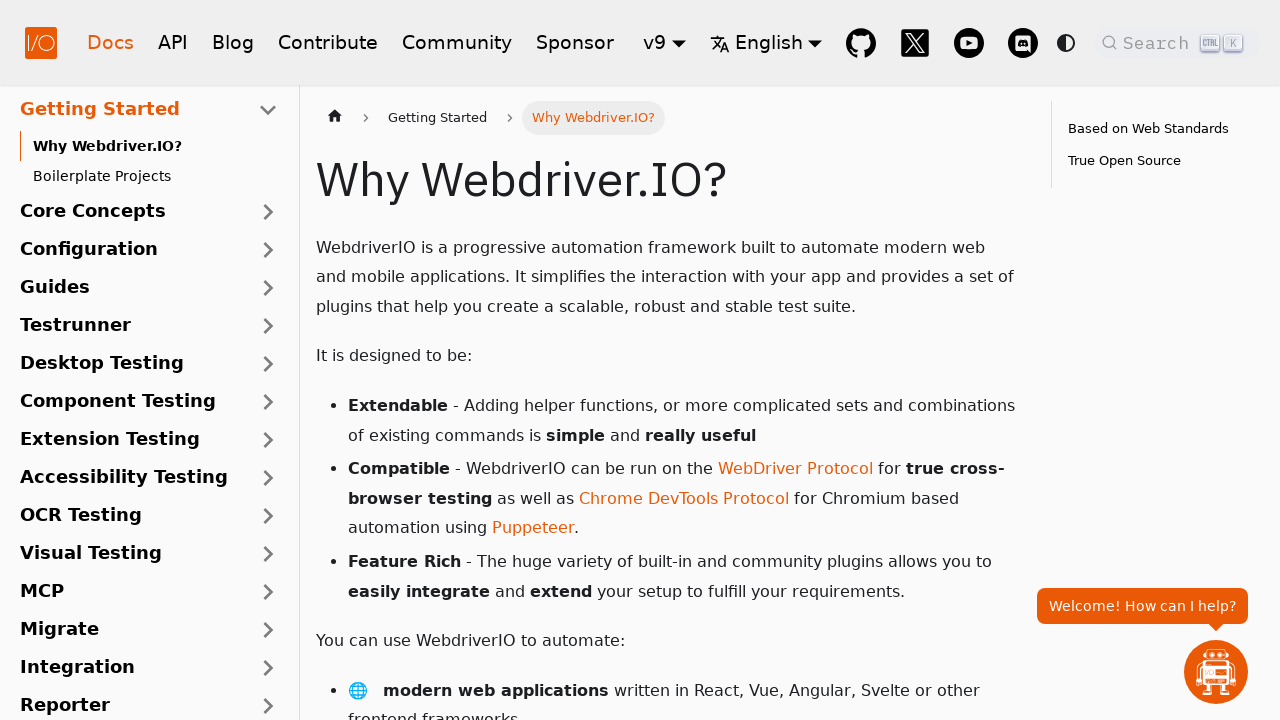